Tests button click functionality using Actions class to move to a button element and click it

Starting URL: https://demoqa.com/buttons

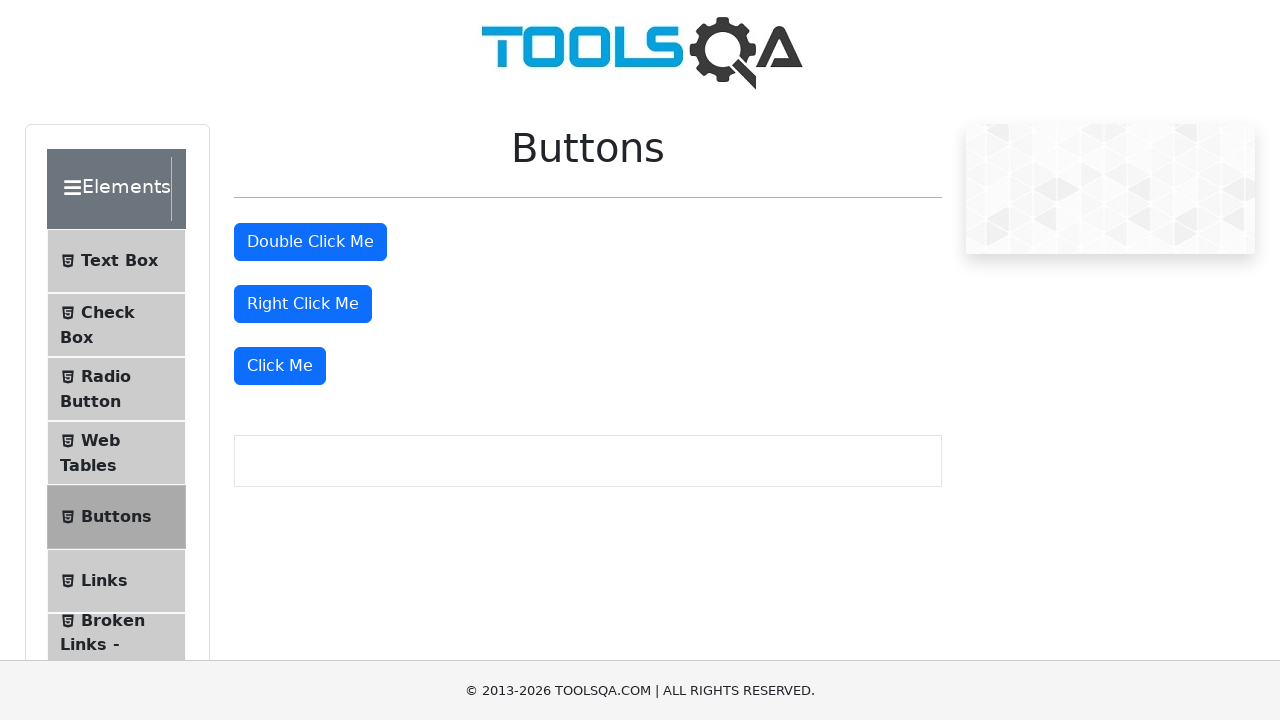

Located the 'Click Me' button element
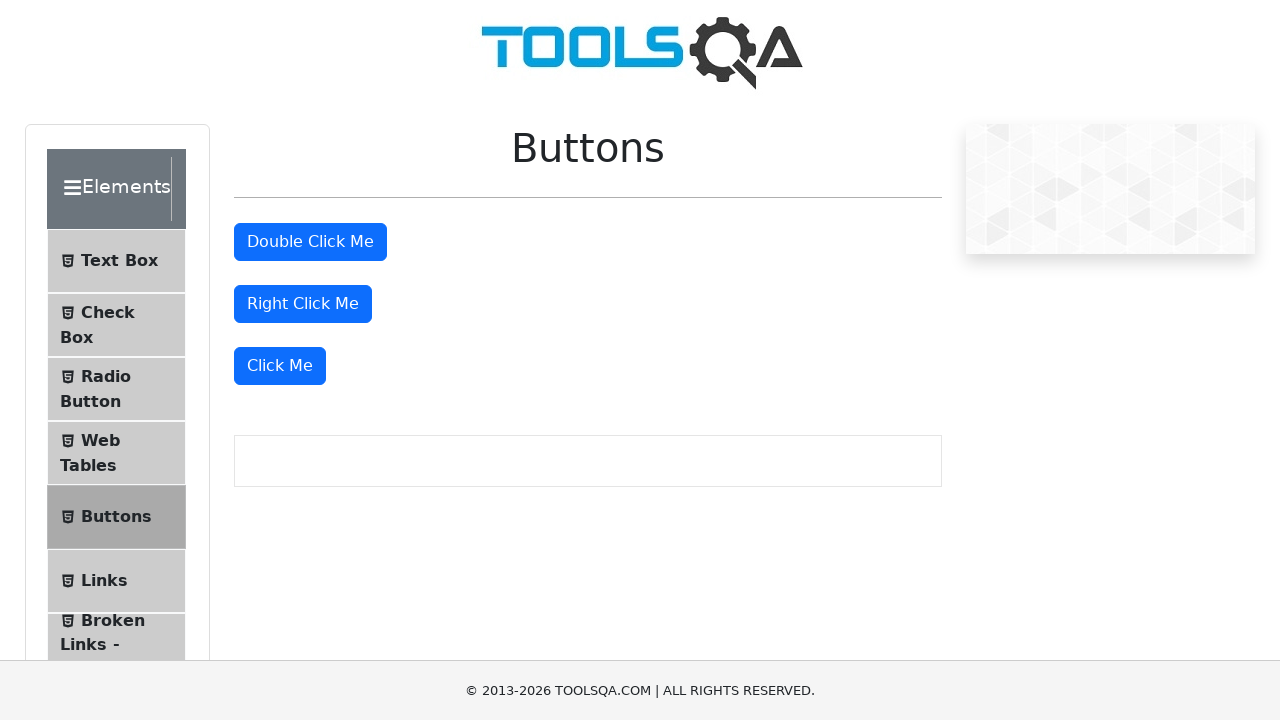

Hovered over the 'Click Me' button at (280, 366) on xpath=//button[text()='Click Me']
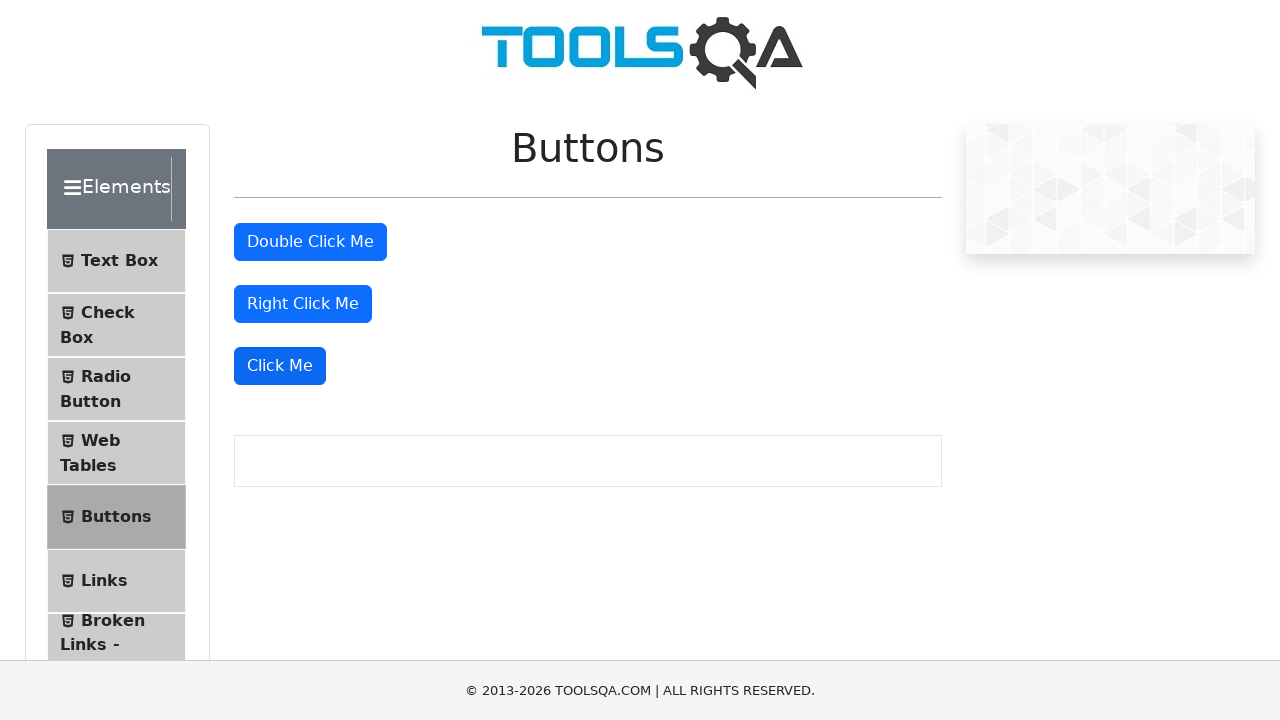

Clicked the 'Click Me' button at (280, 366) on xpath=//button[text()='Click Me']
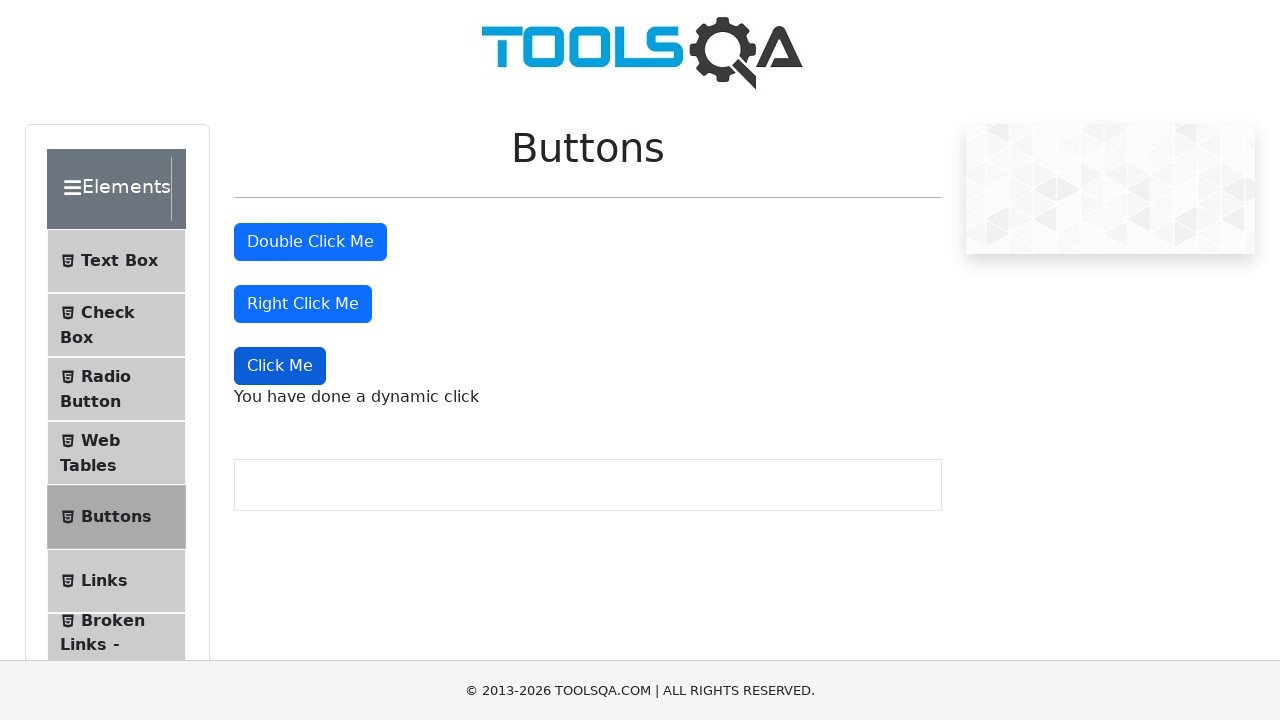

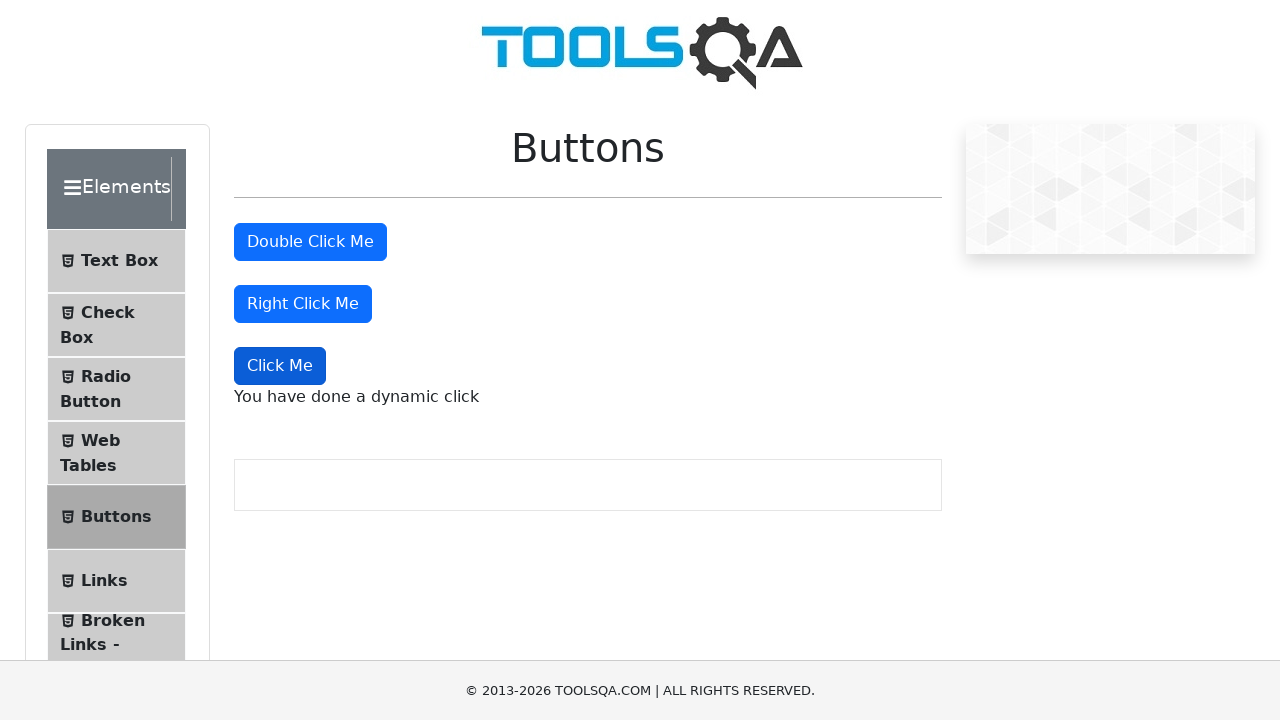